Tests drag and drop functionality by dragging an element to a droppable target on the demoqa.com droppable page.

Starting URL: https://demoqa.com/droppable

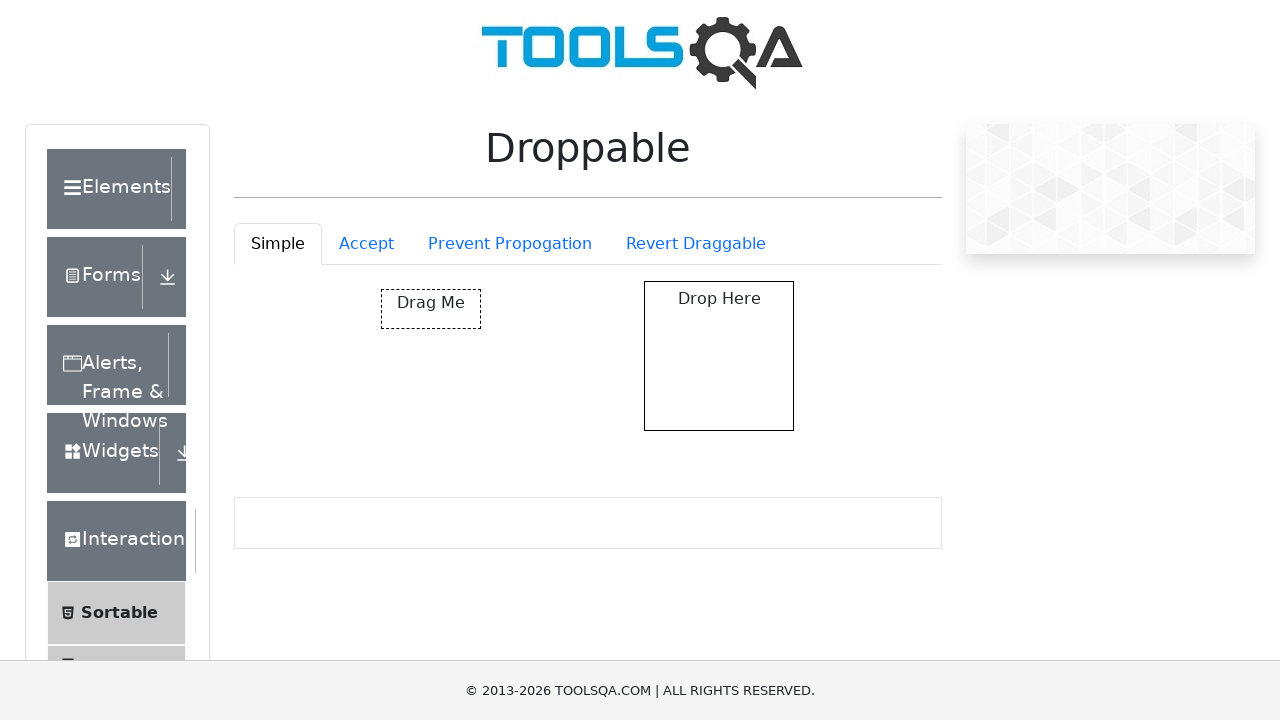

Navigated to demoqa.com droppable page
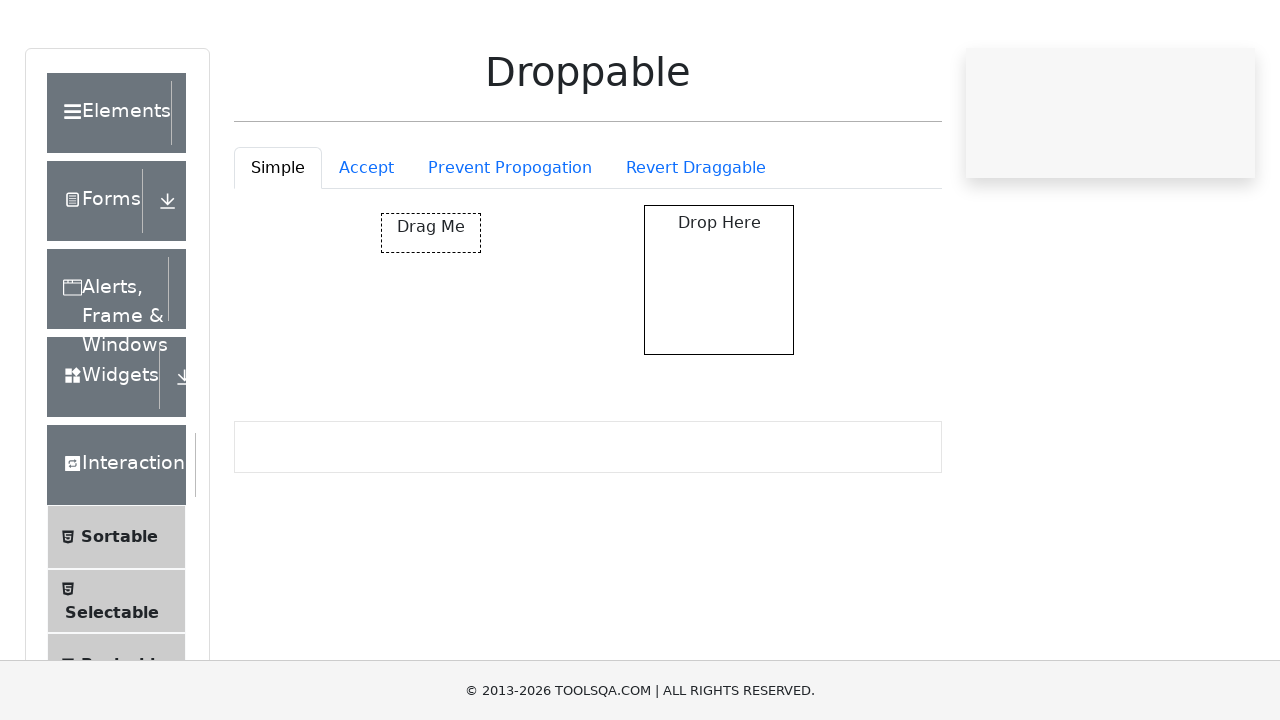

Dragged draggable element to droppable target at (719, 356)
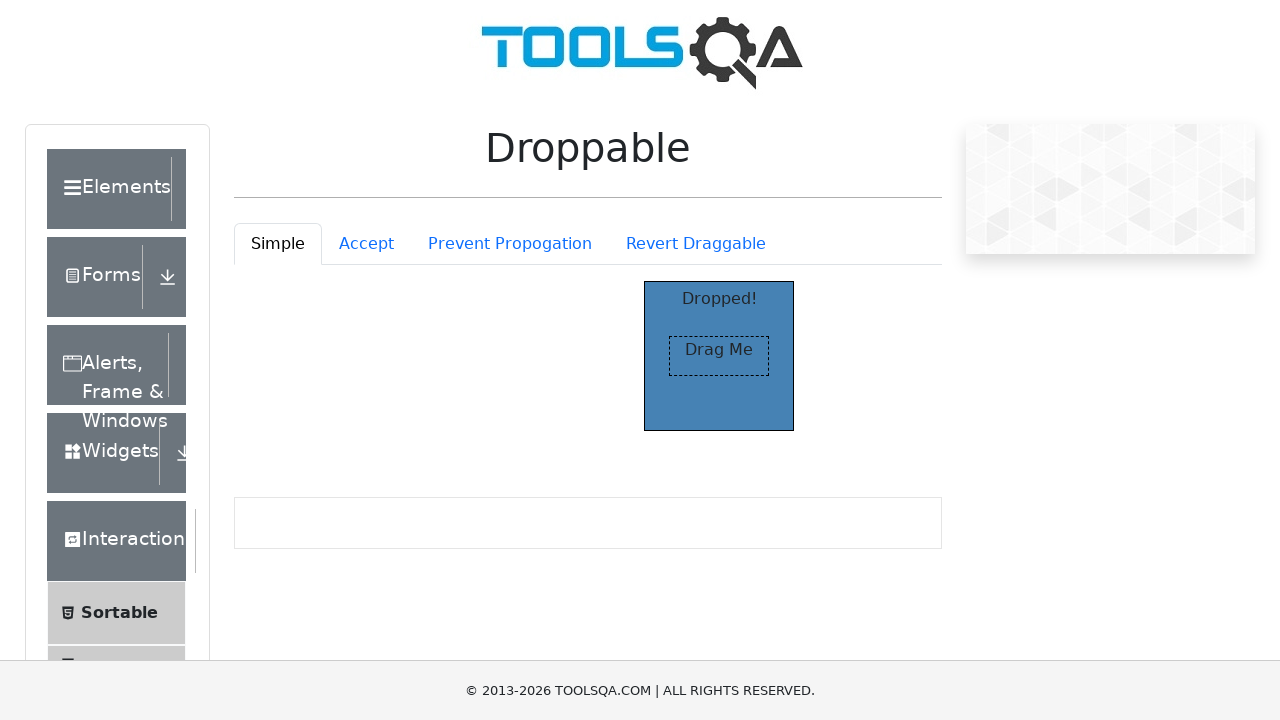

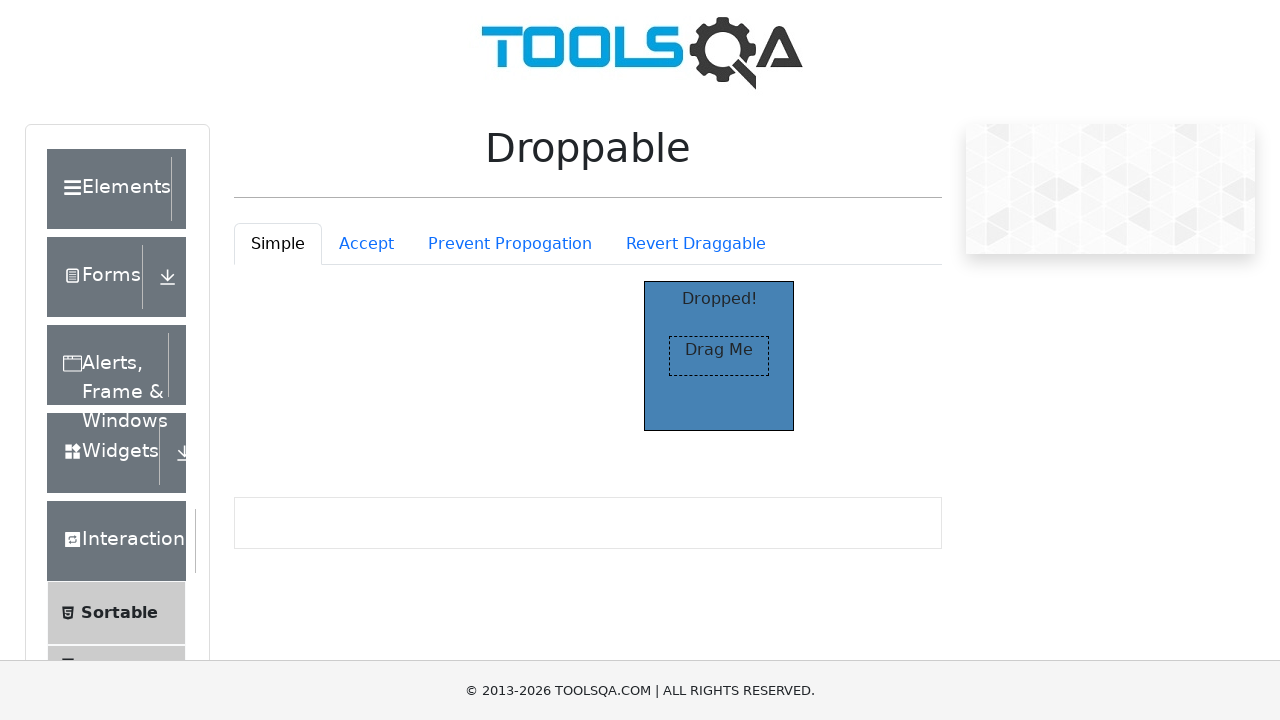